Tests multi-select dropdown functionality by selecting options by index and visible text, deselecting options, selecting all options in a loop, and then deselecting all options.

Starting URL: https://syntaxprojects.com/basic-select-dropdown-demo.php

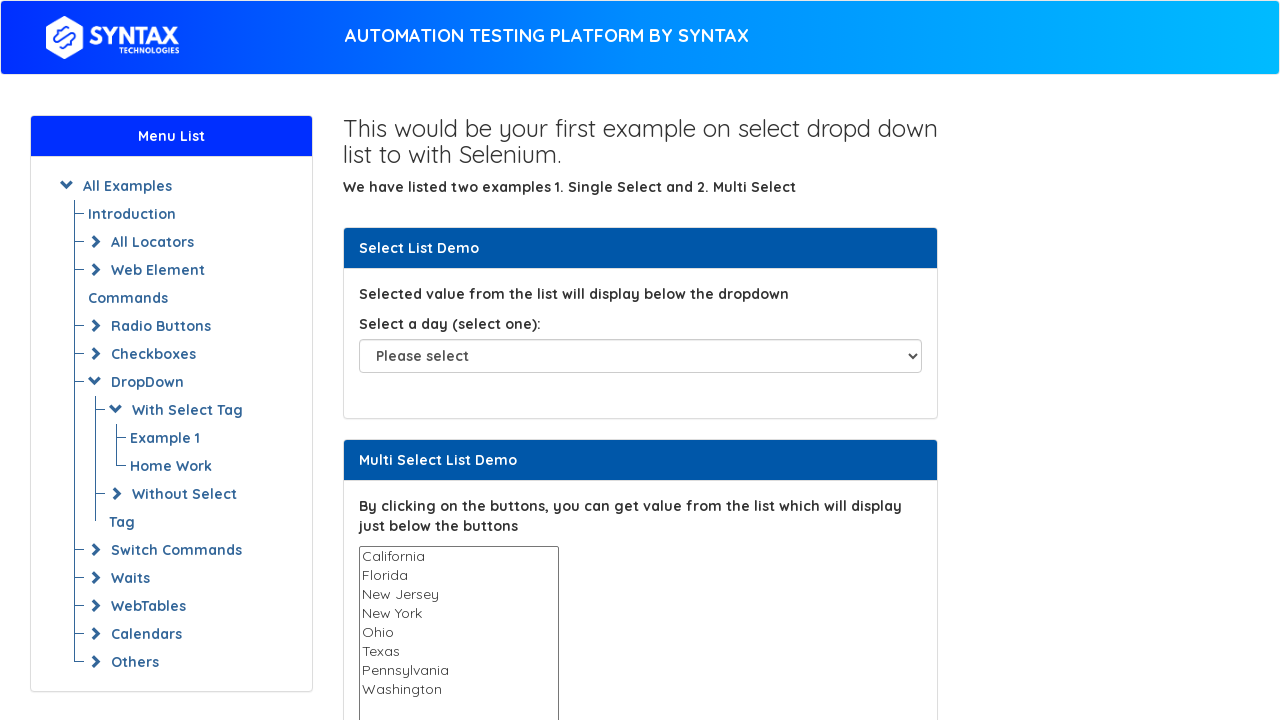

Located multi-select dropdown element
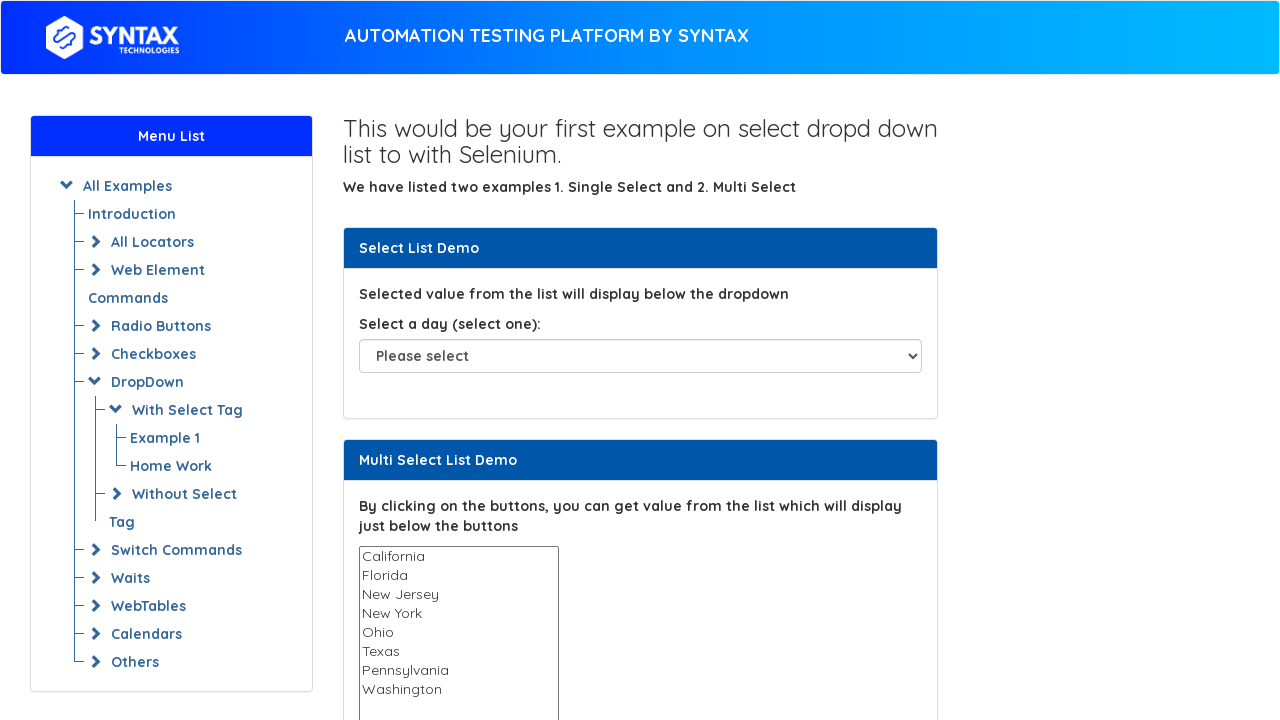

Selected option at index 3 from dropdown on select#multi-select
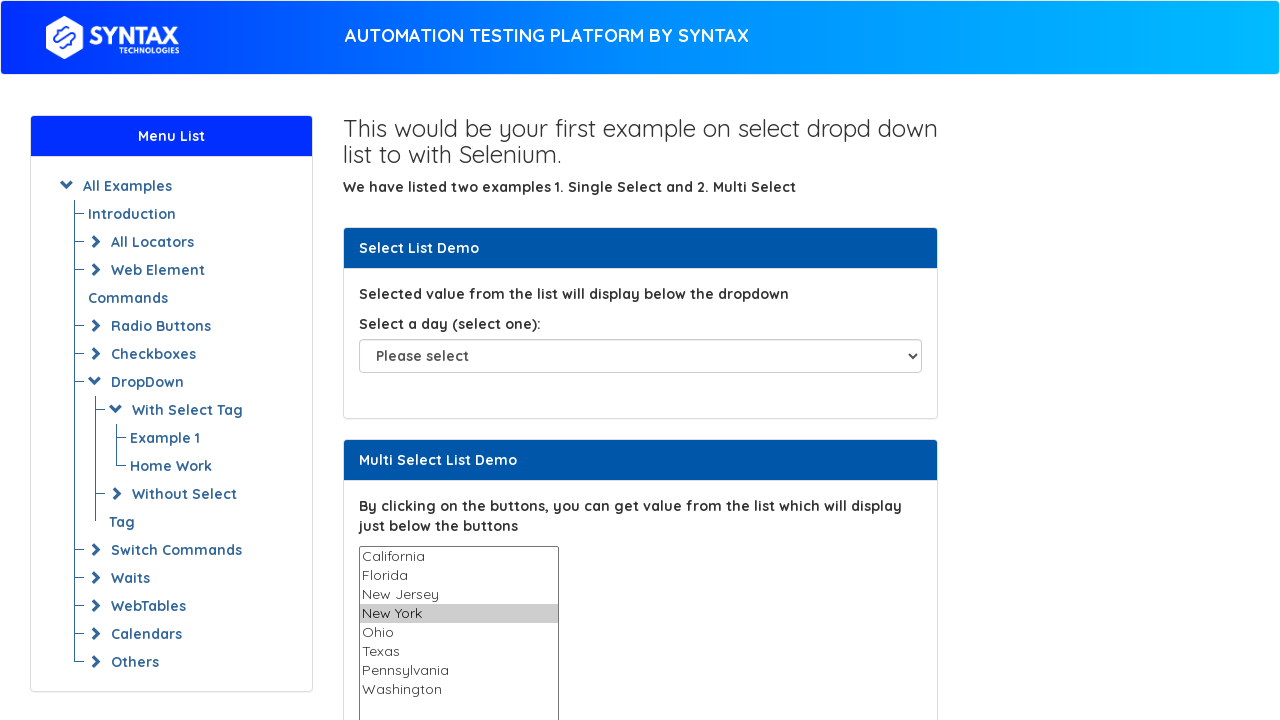

Selected option with visible text 'Texas' on select#multi-select
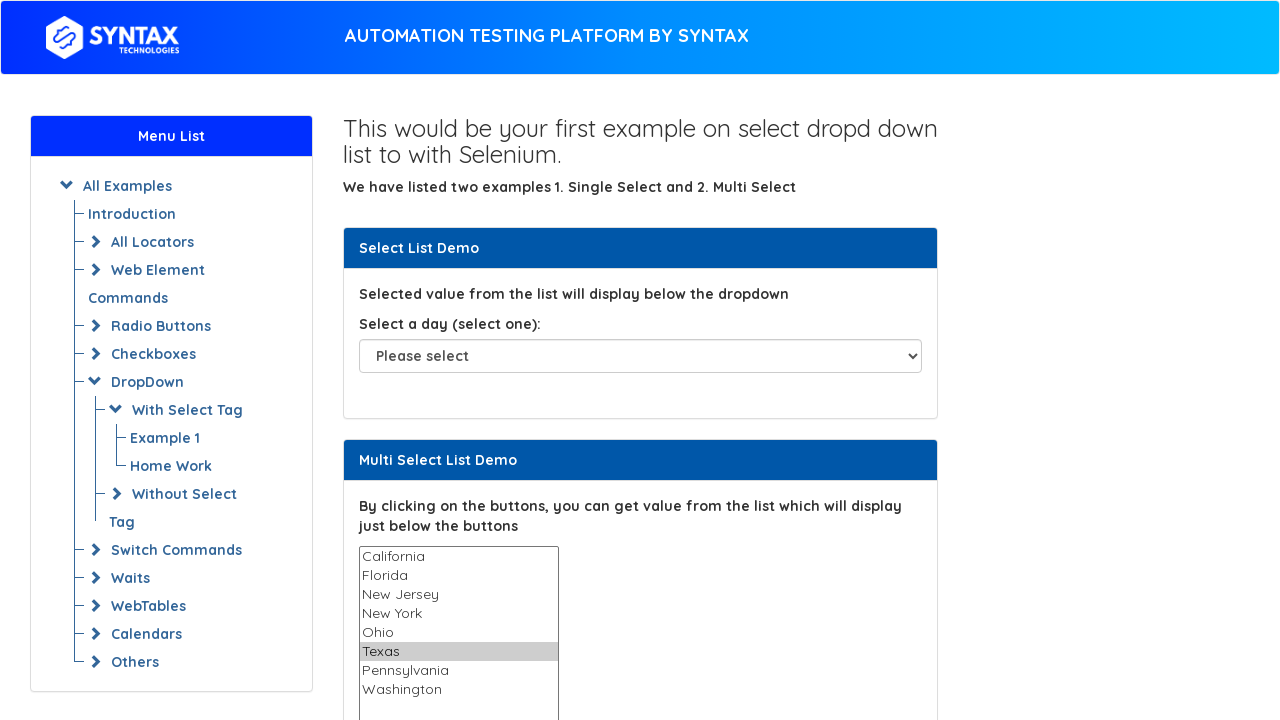

Waited 1 second to observe selections
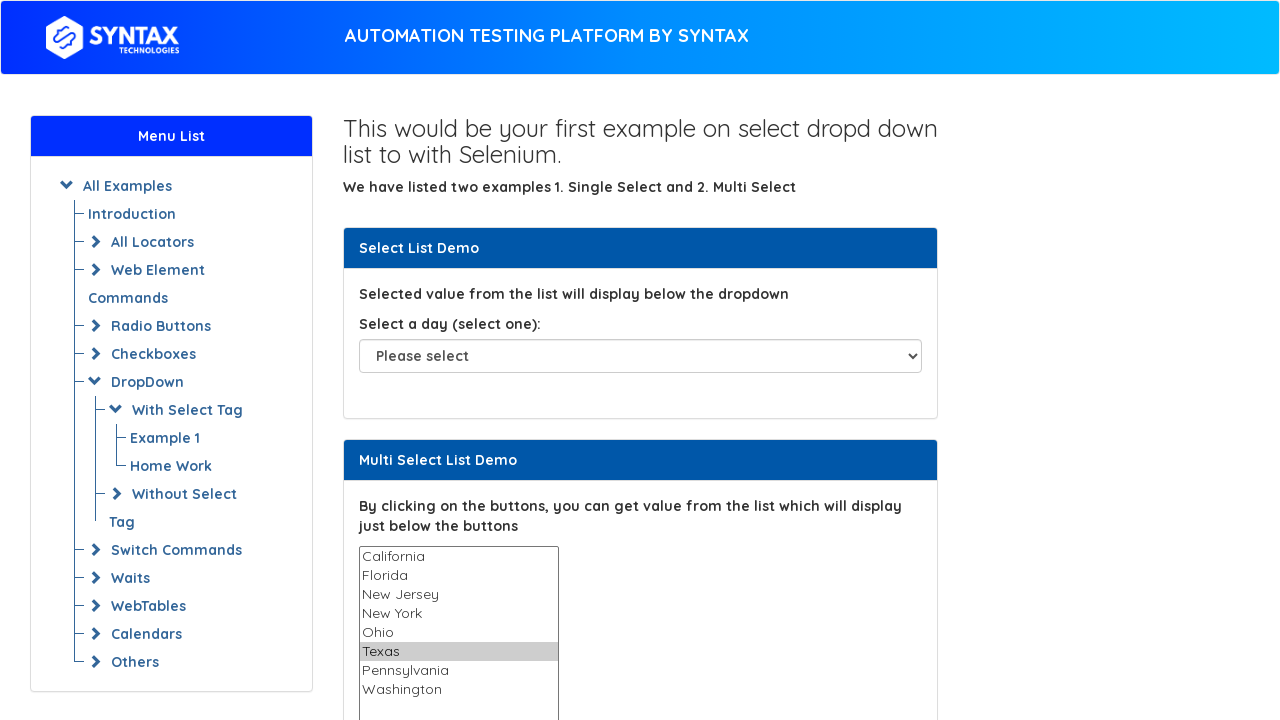

Retrieved all dropdown options
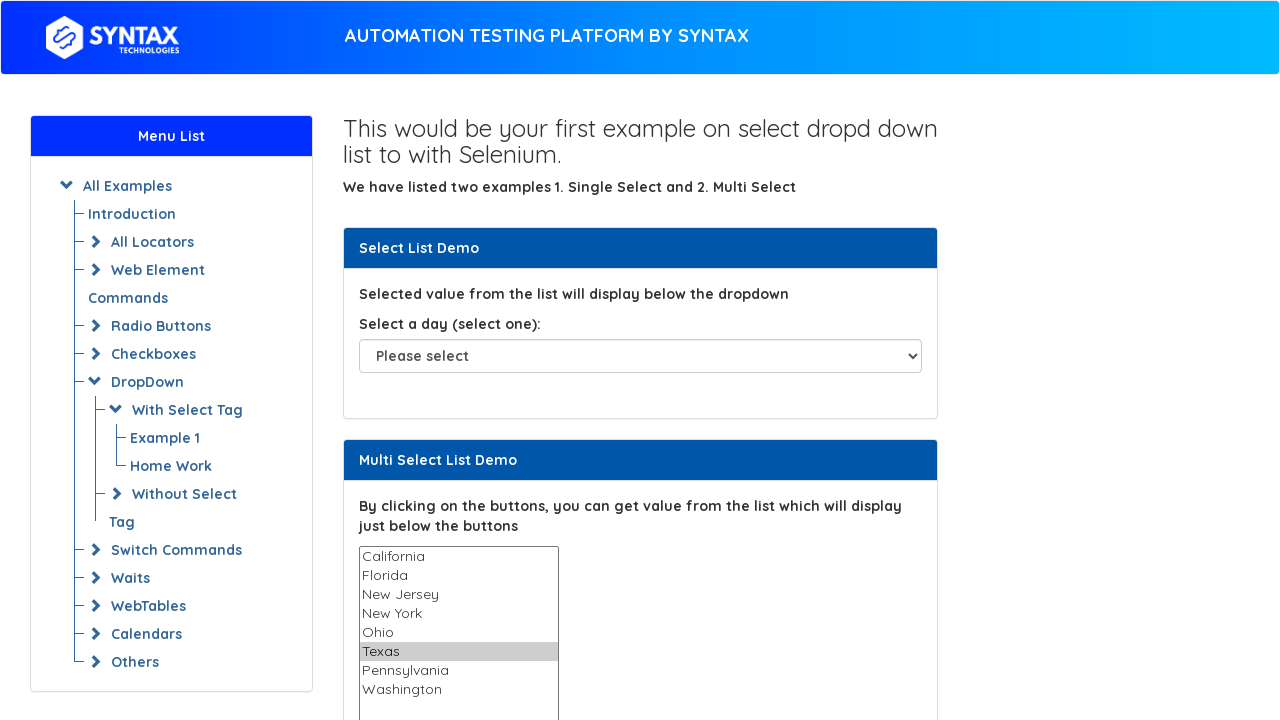

Deselected index 3 by selecting only Texas on select#multi-select
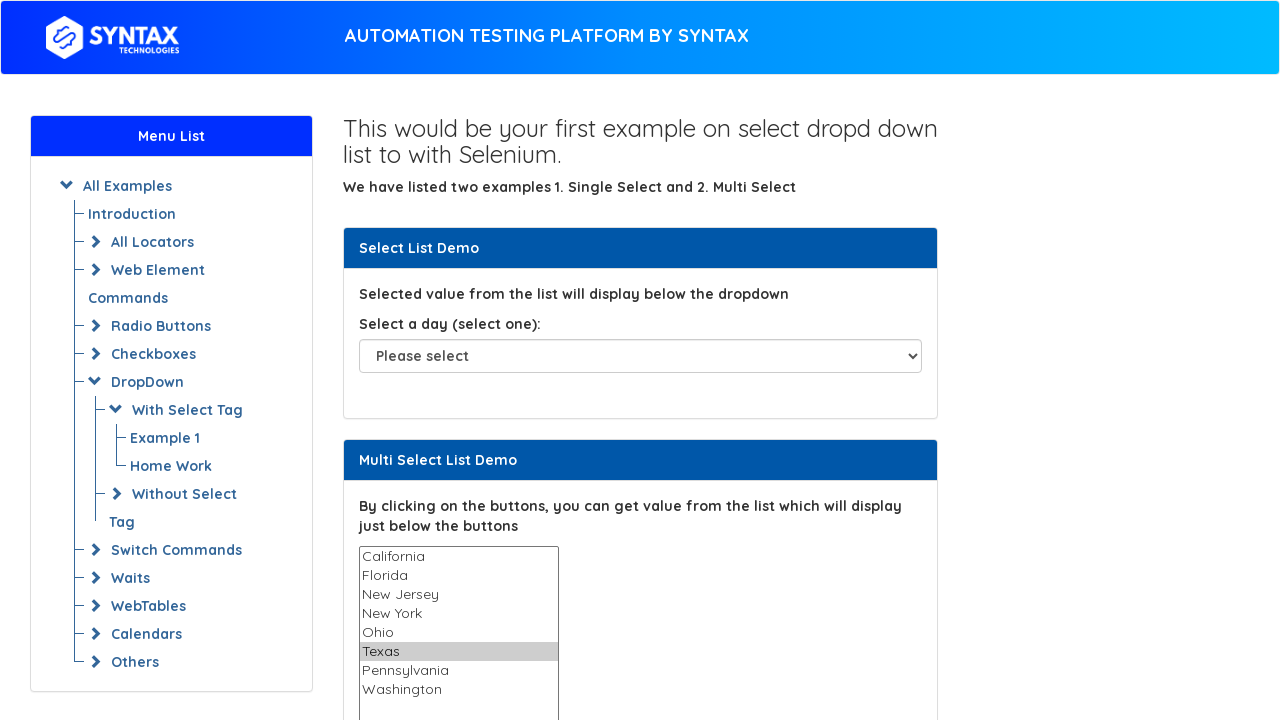

Collected all option values from dropdown
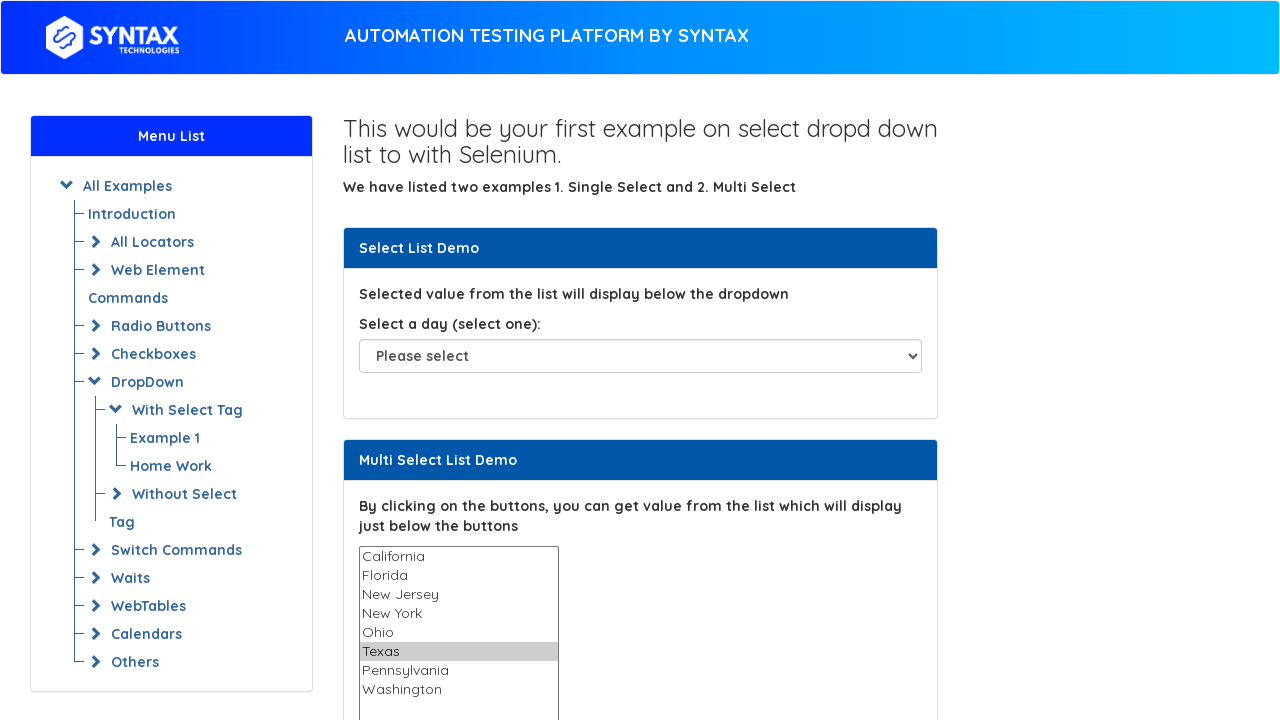

Selected all options in dropdown on select#multi-select
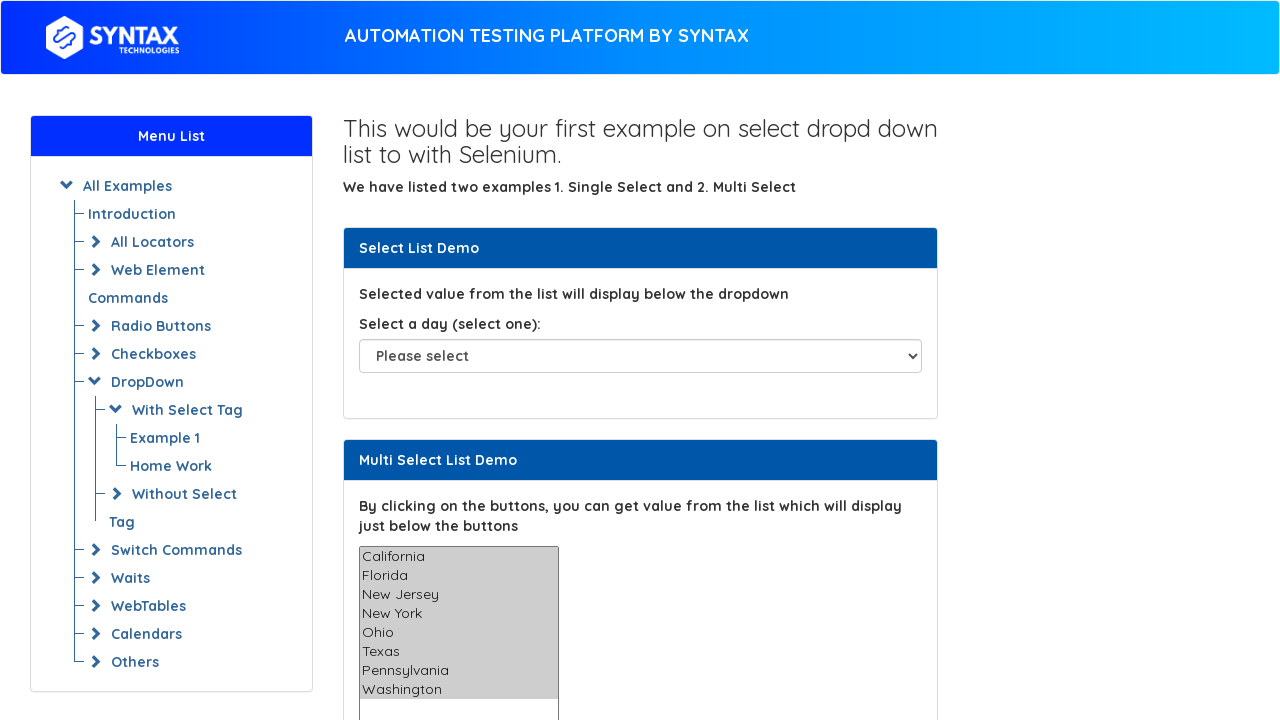

Waited 1 second to observe all selections
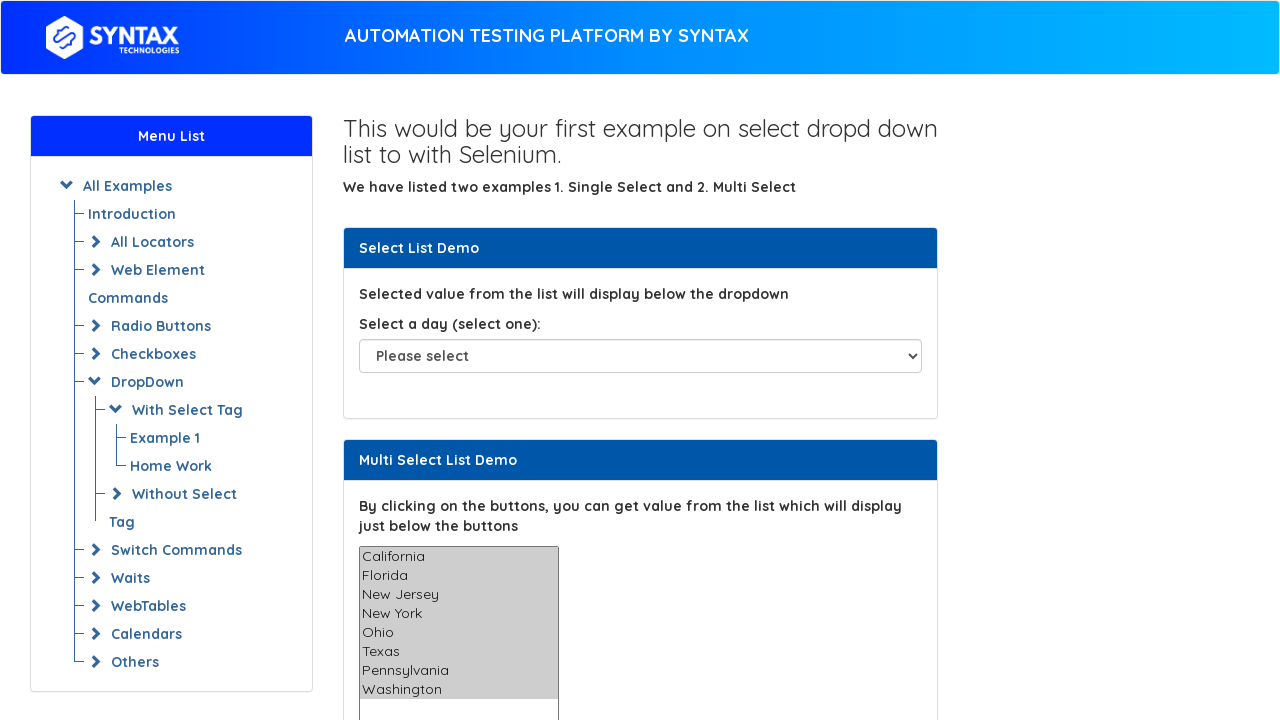

Deselected all options from dropdown
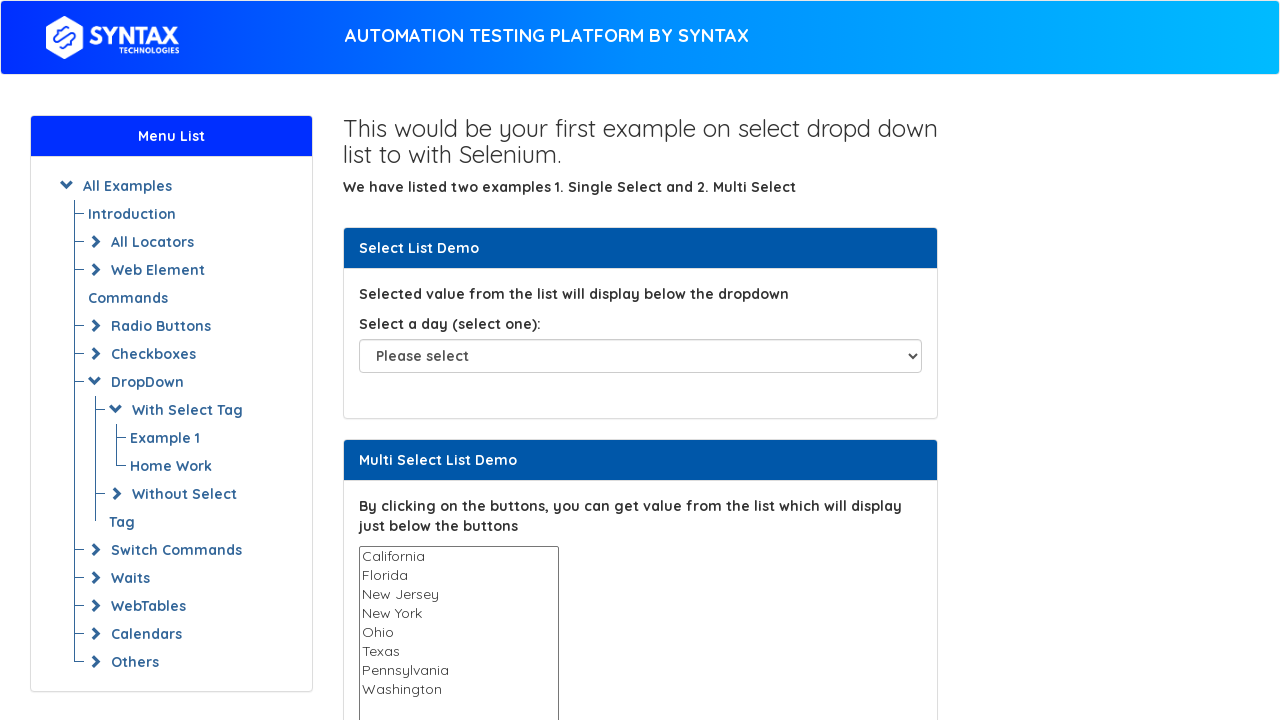

Verified multi-select property: True
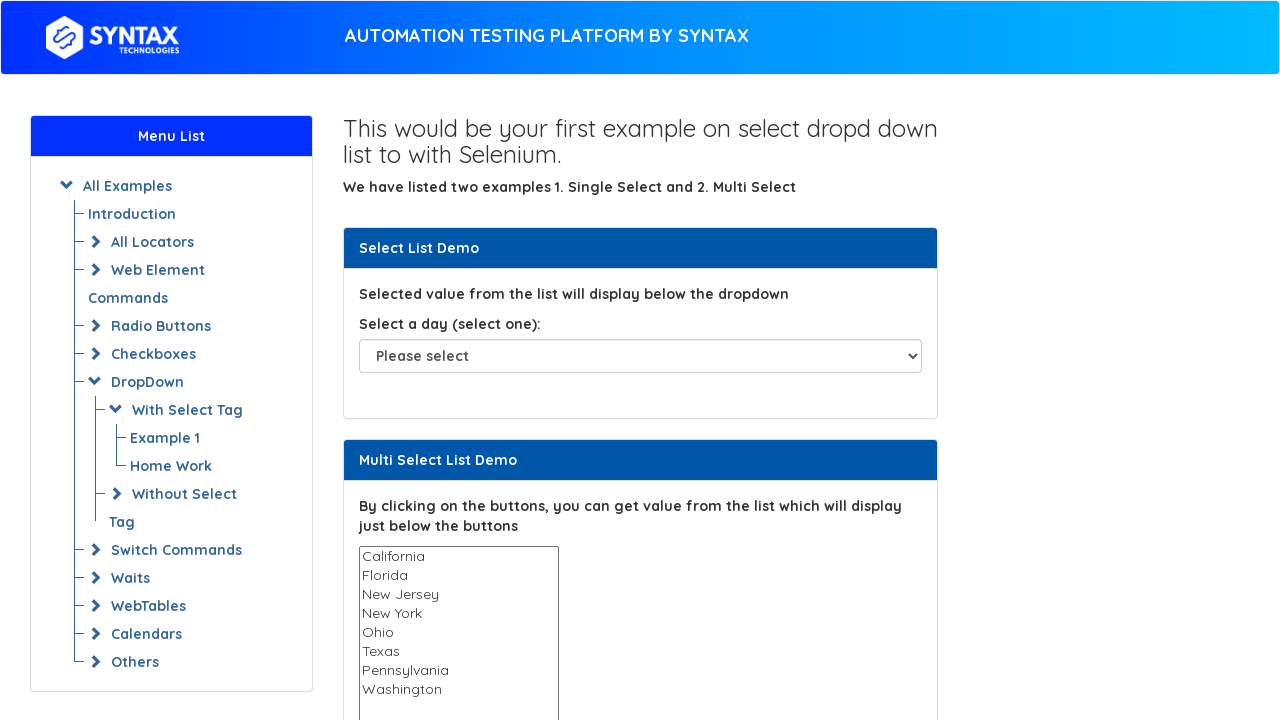

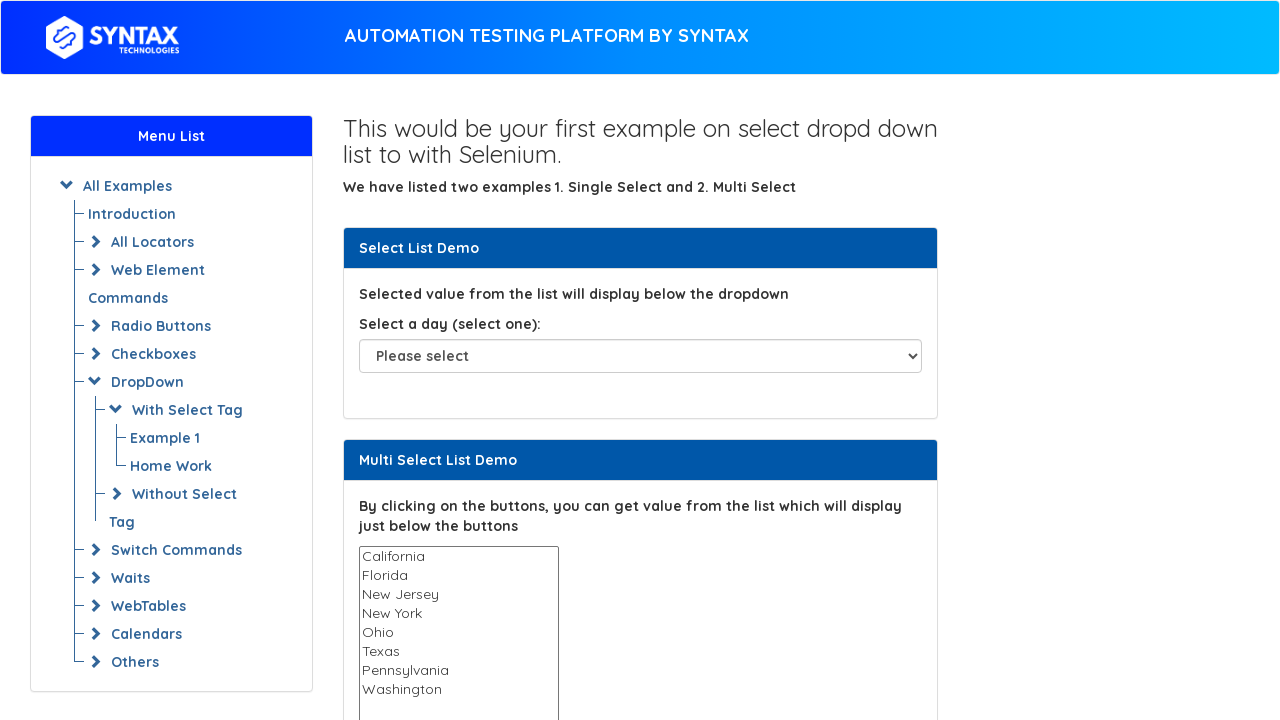